Tests the free trial class booking functionality by selecting an activity from dropdown, reading teacher information, and attempting to book a trial with validation of empty email input

Starting URL: https://cultureseekerz.com/trailclass?FreeTrial=freetrial

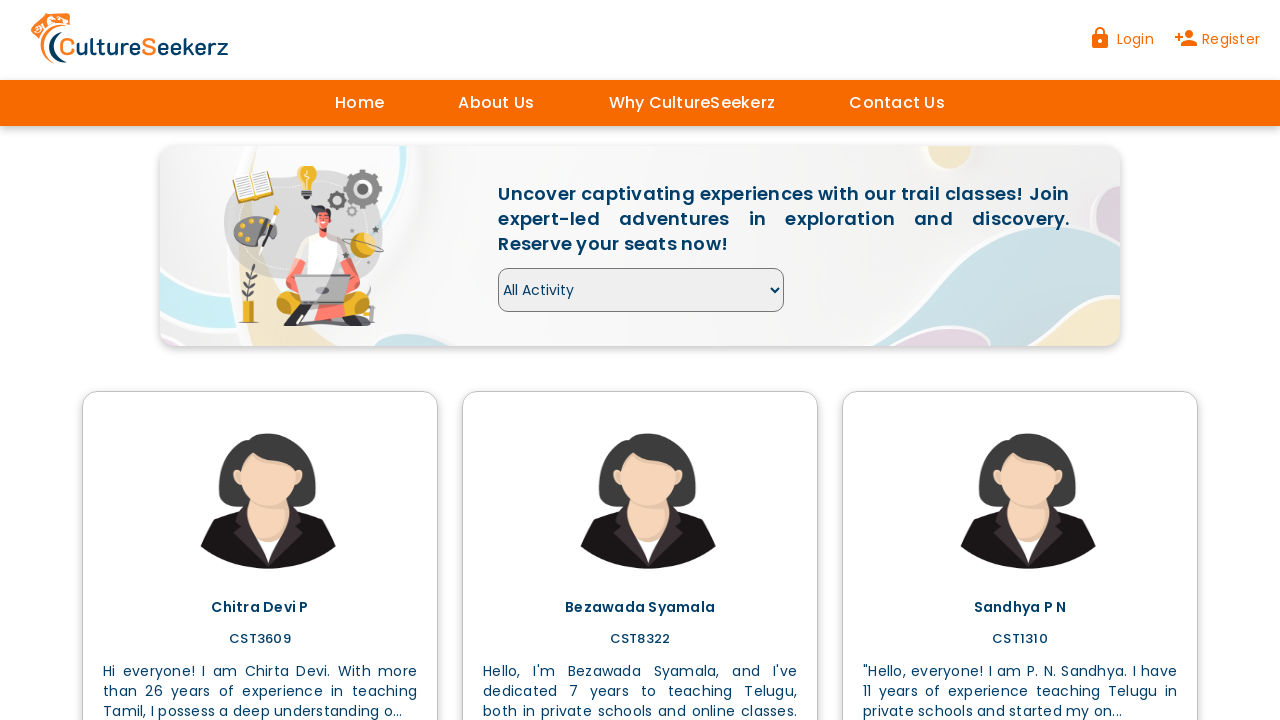

Waited for main trail icon image to load
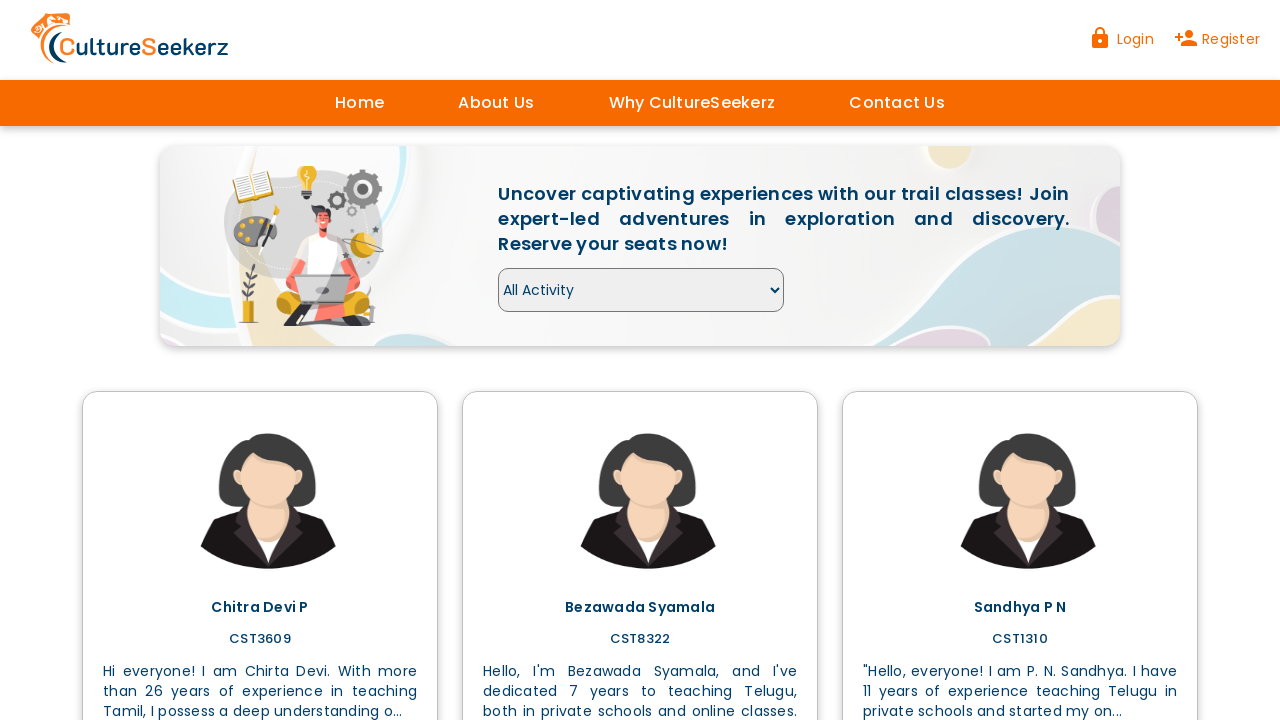

Selected 'Science' from activity dropdown on #activitys
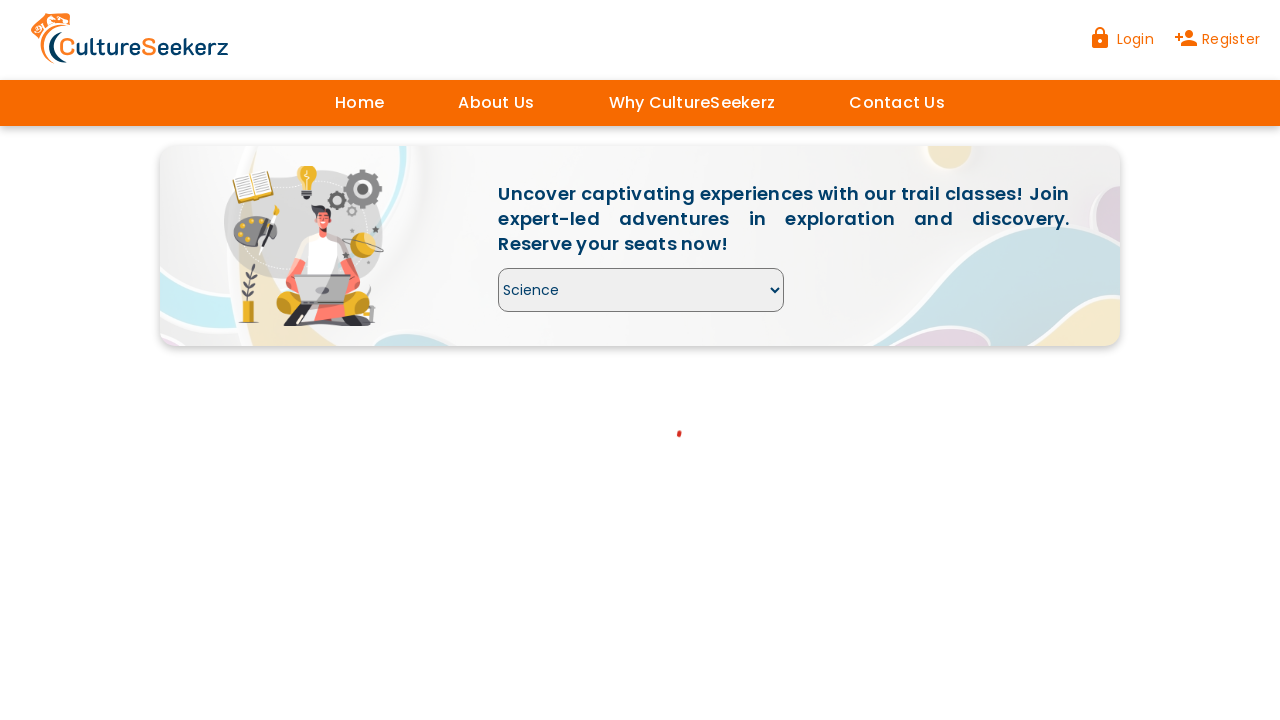

Waited 2 seconds for content to load
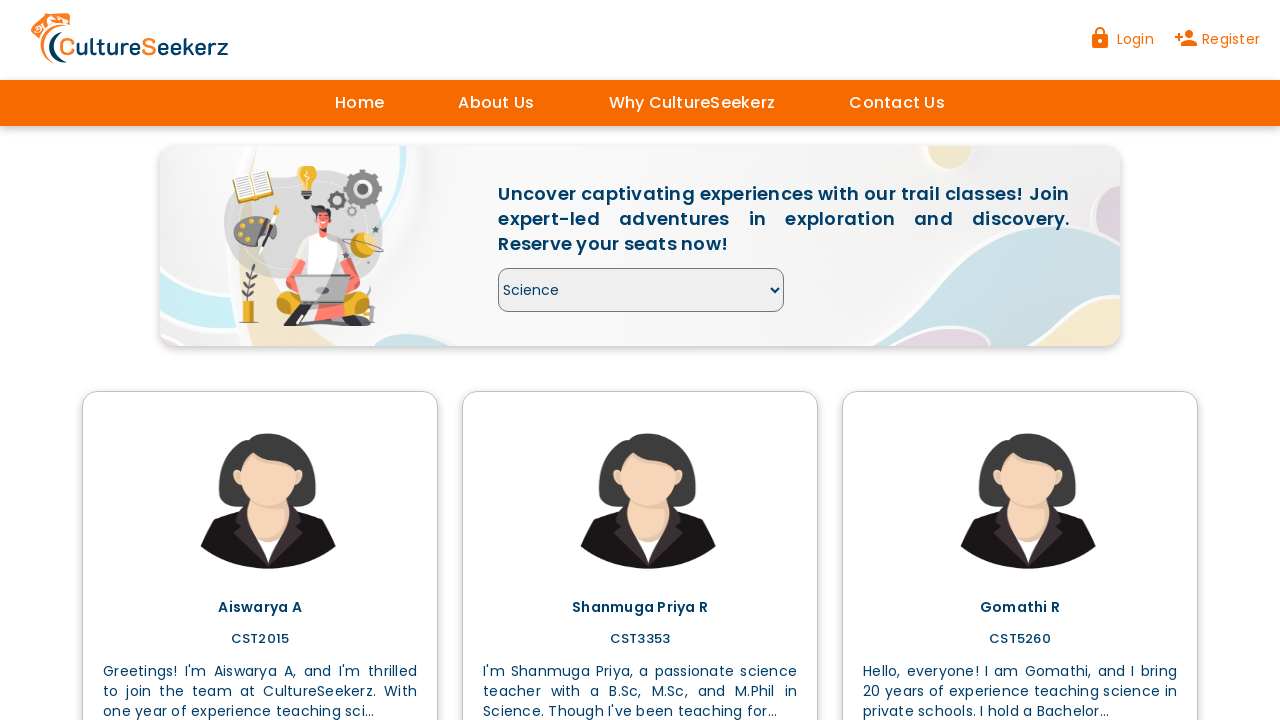

Scrolled down 450px to view teacher information
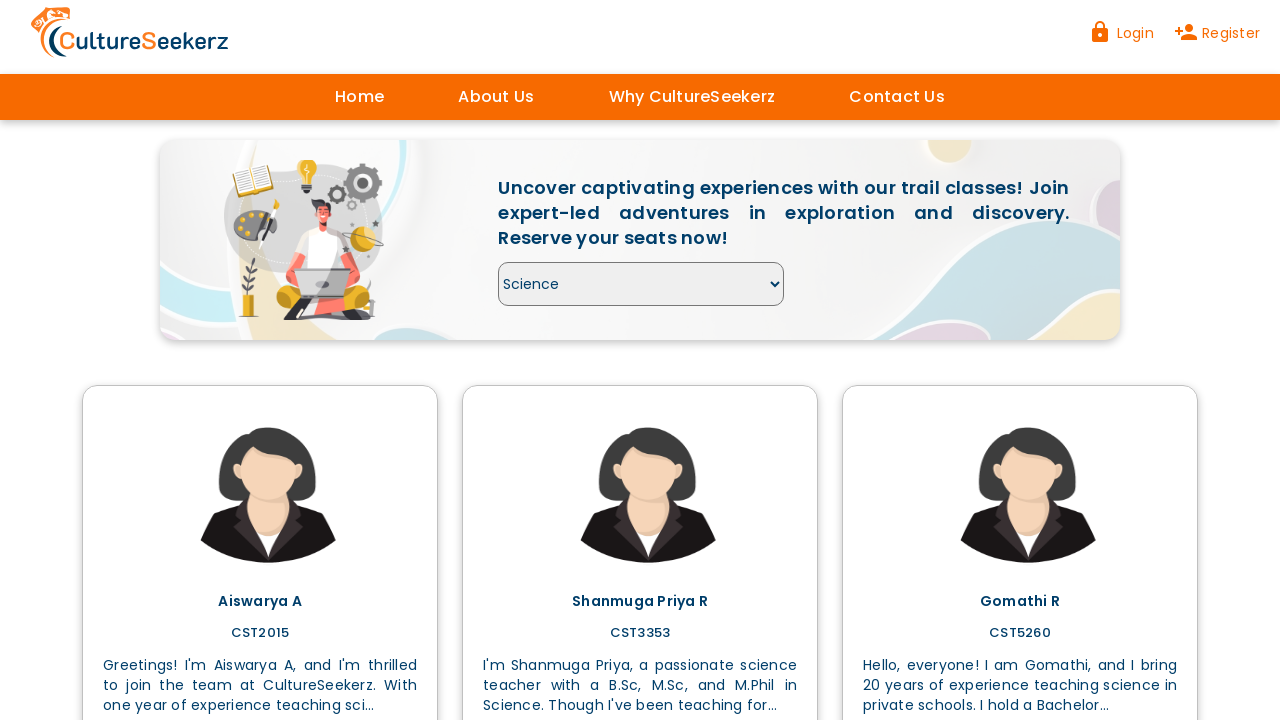

Clicked 'Read more' link to expand teacher bio at (148, 313) on (//a[contains(text(),'Read more..')])[1]
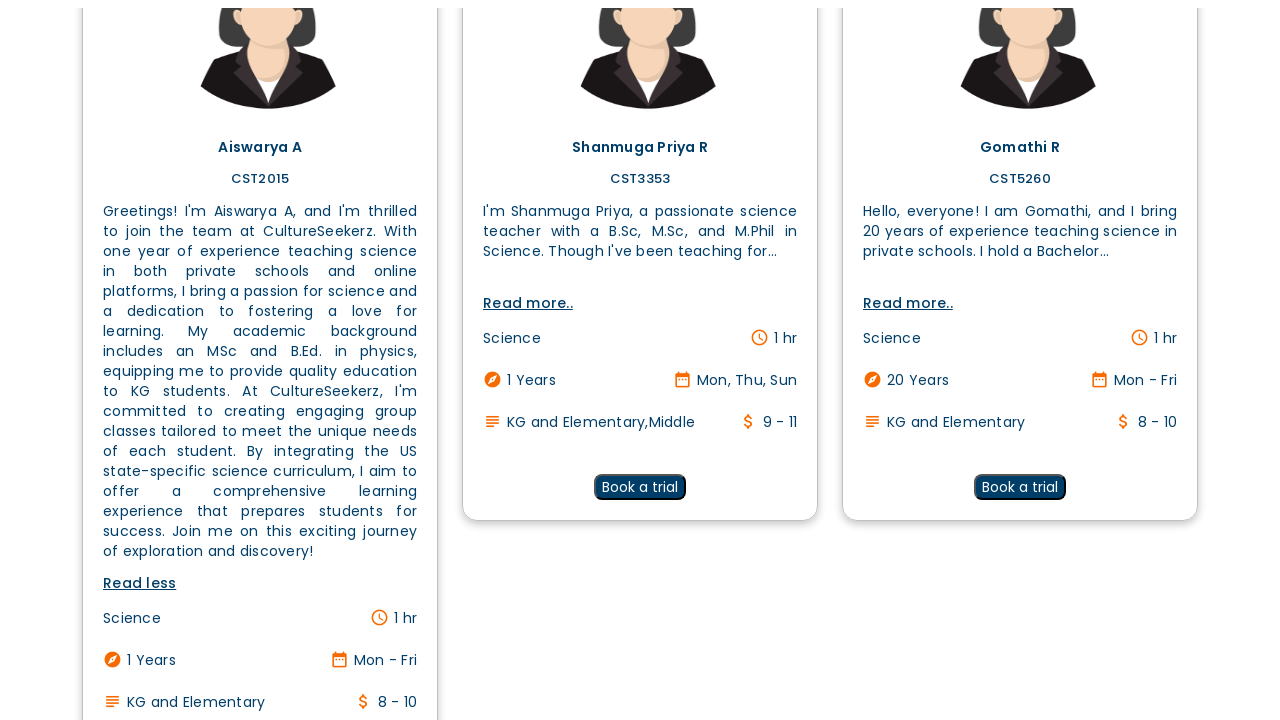

Waited for expanded teacher bio content to appear
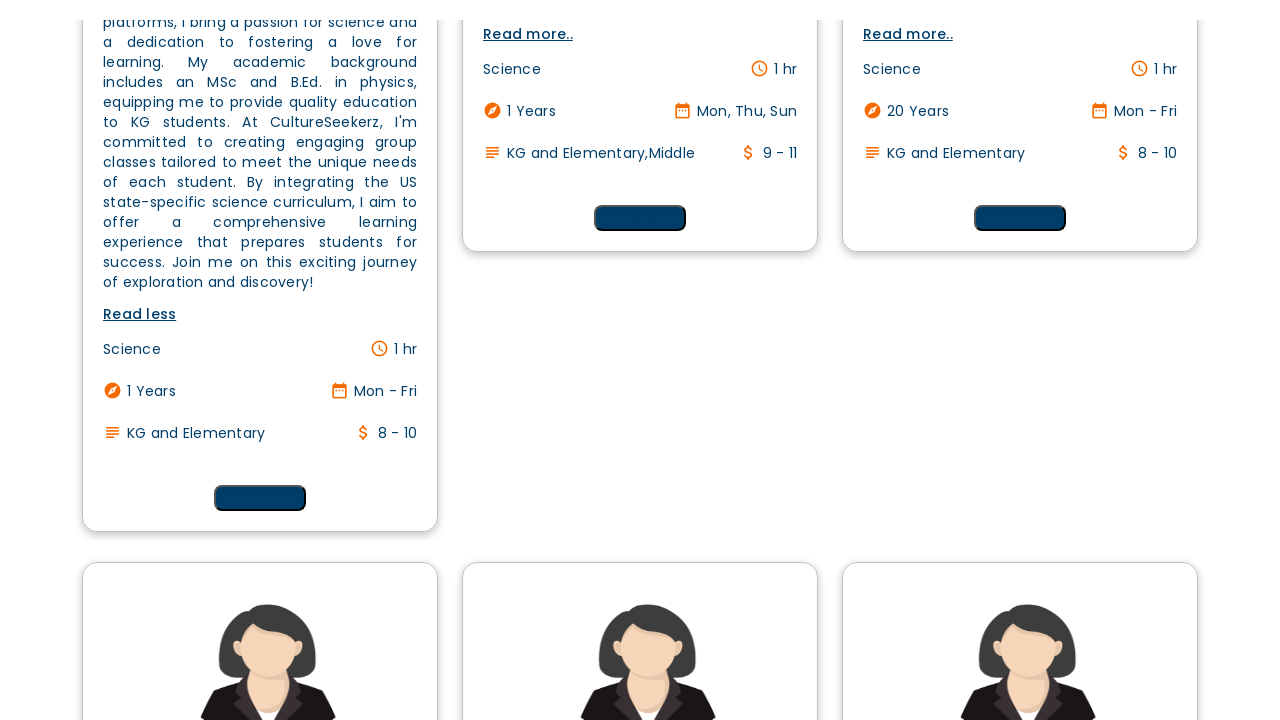

Clicked 'Read less' link to collapse teacher bio at (140, 290) on xpath=//a[normalize-space()='Read less']
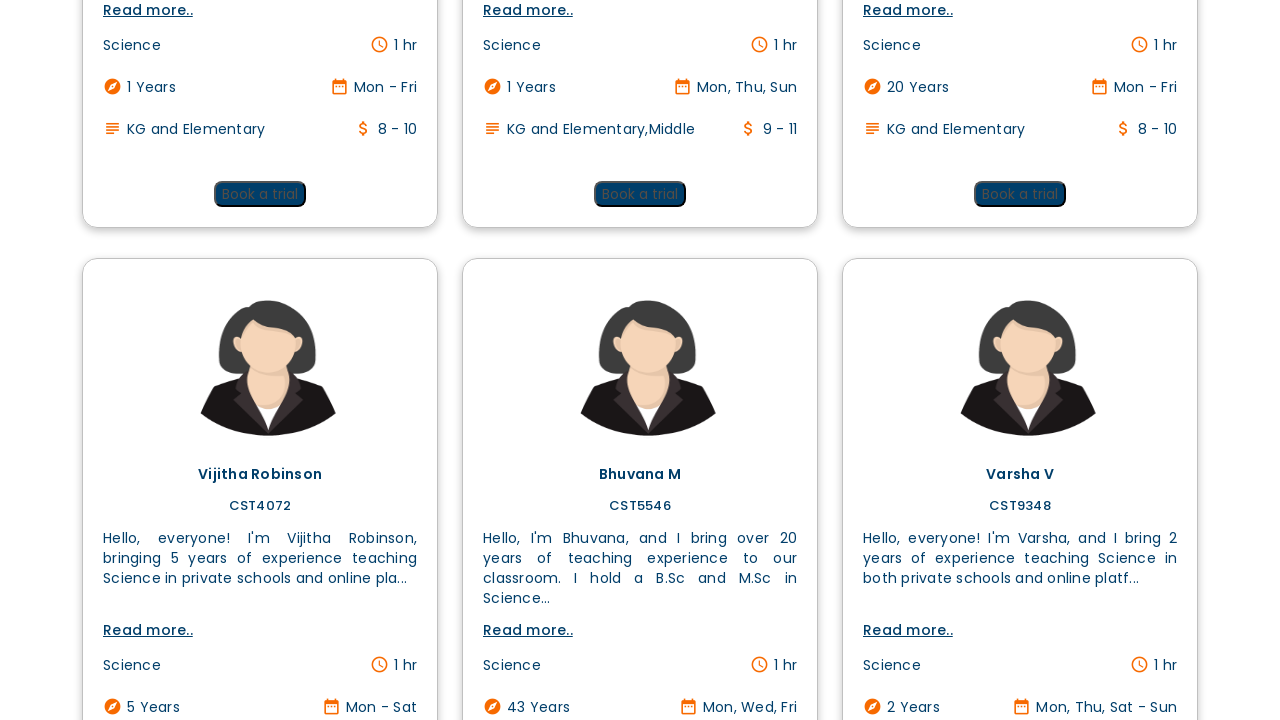

Clicked 'Book a trial' button at (260, 194) on (//button[@type='button'][normalize-space()='Book a trial'])[1]
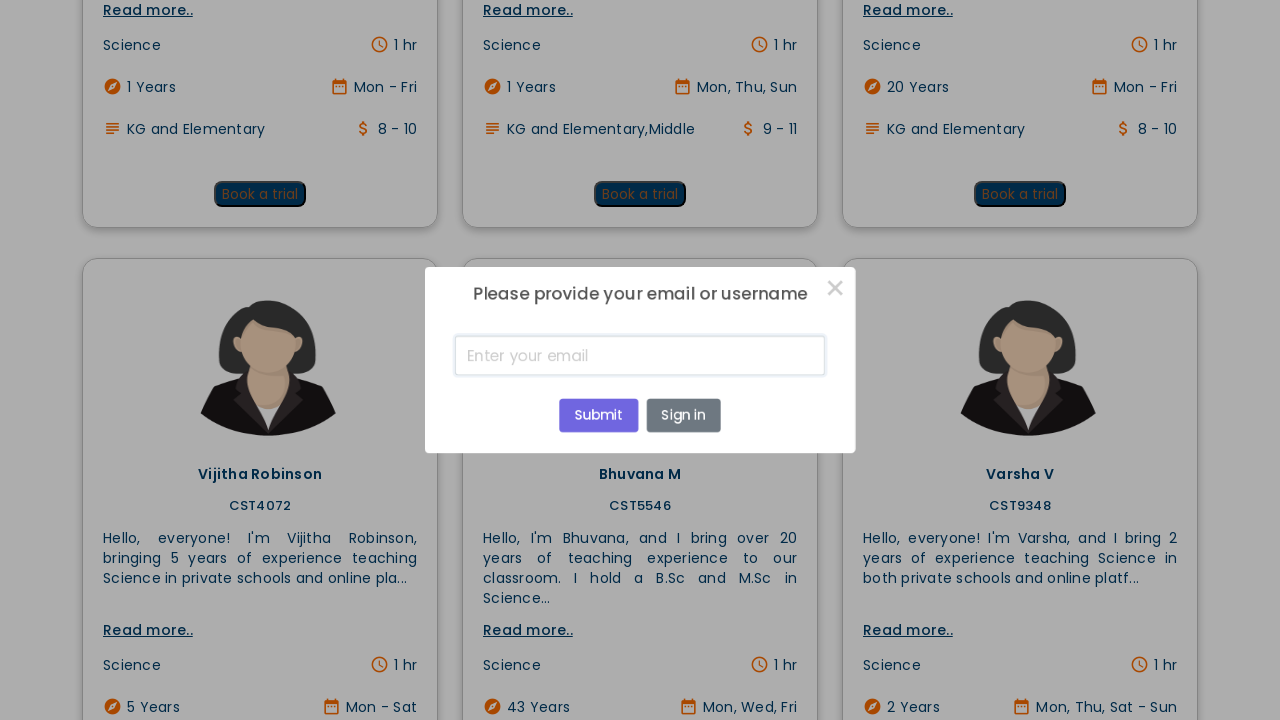

Waited for booking trial popup form to appear
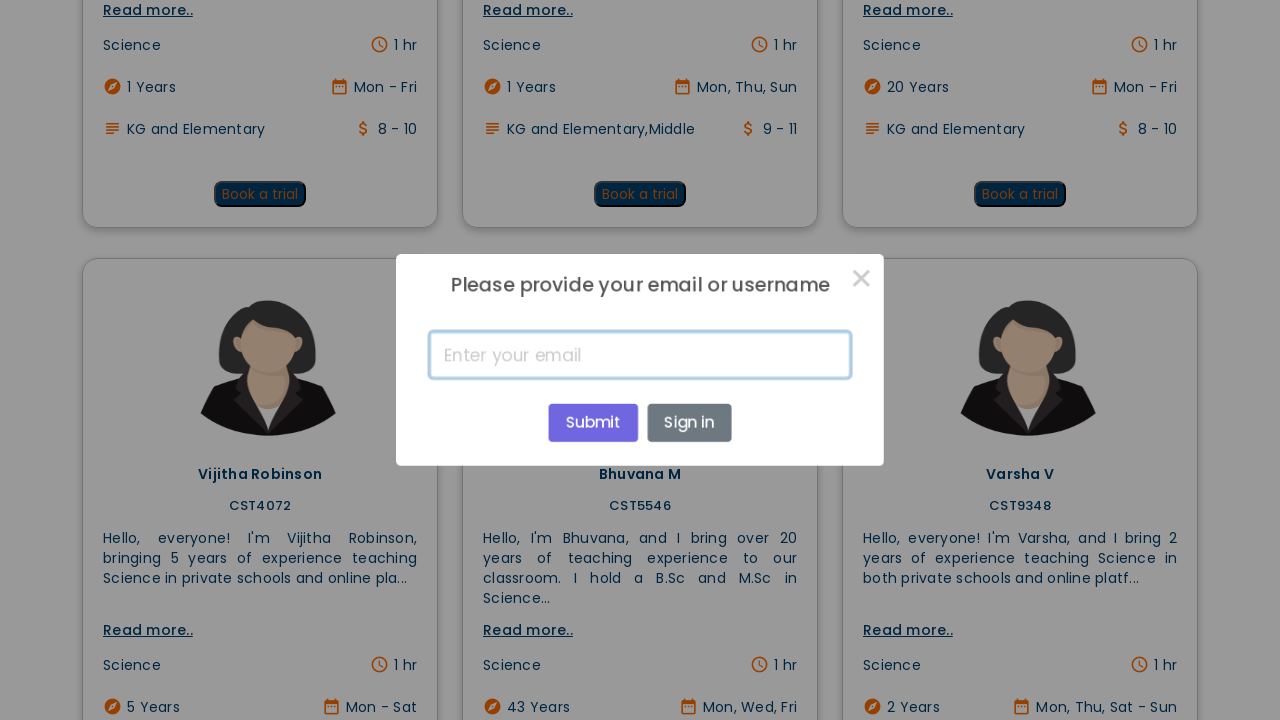

Left email field empty for validation test on .swal2-input
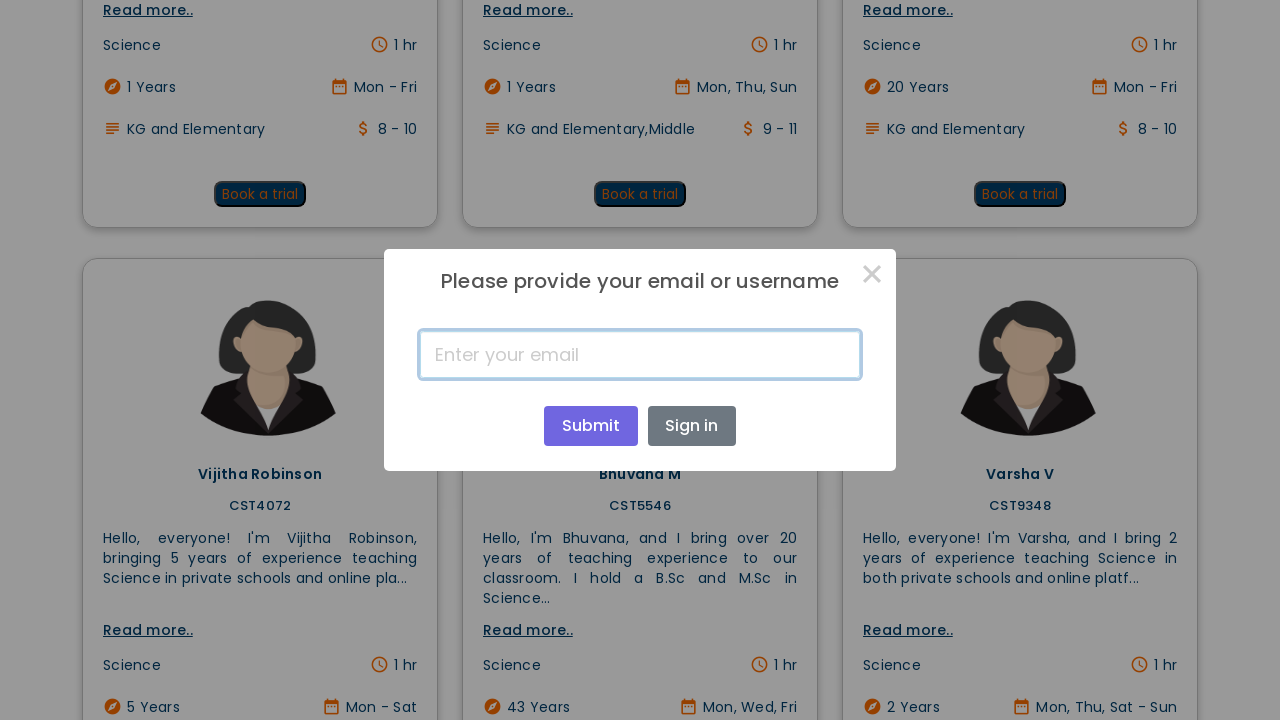

Clicked Submit button to trigger email validation at (591, 426) on xpath=//button[normalize-space()='Submit']
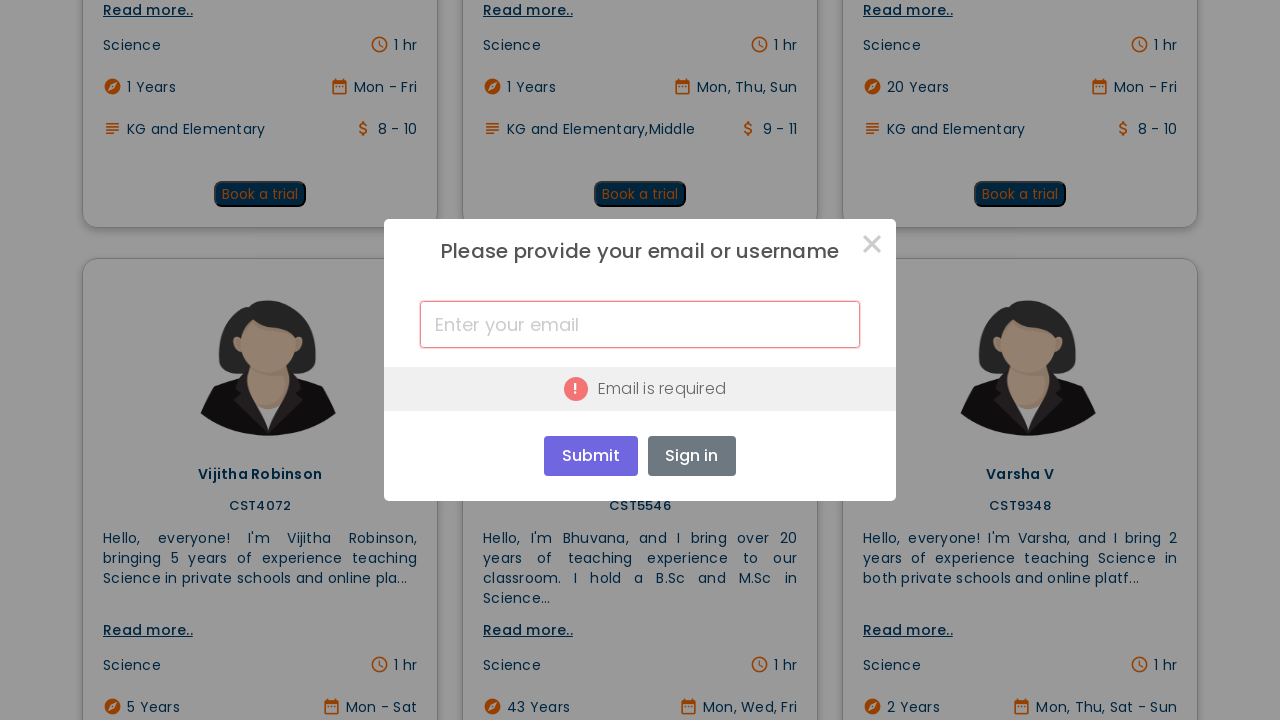

Waited for validation error message to appear
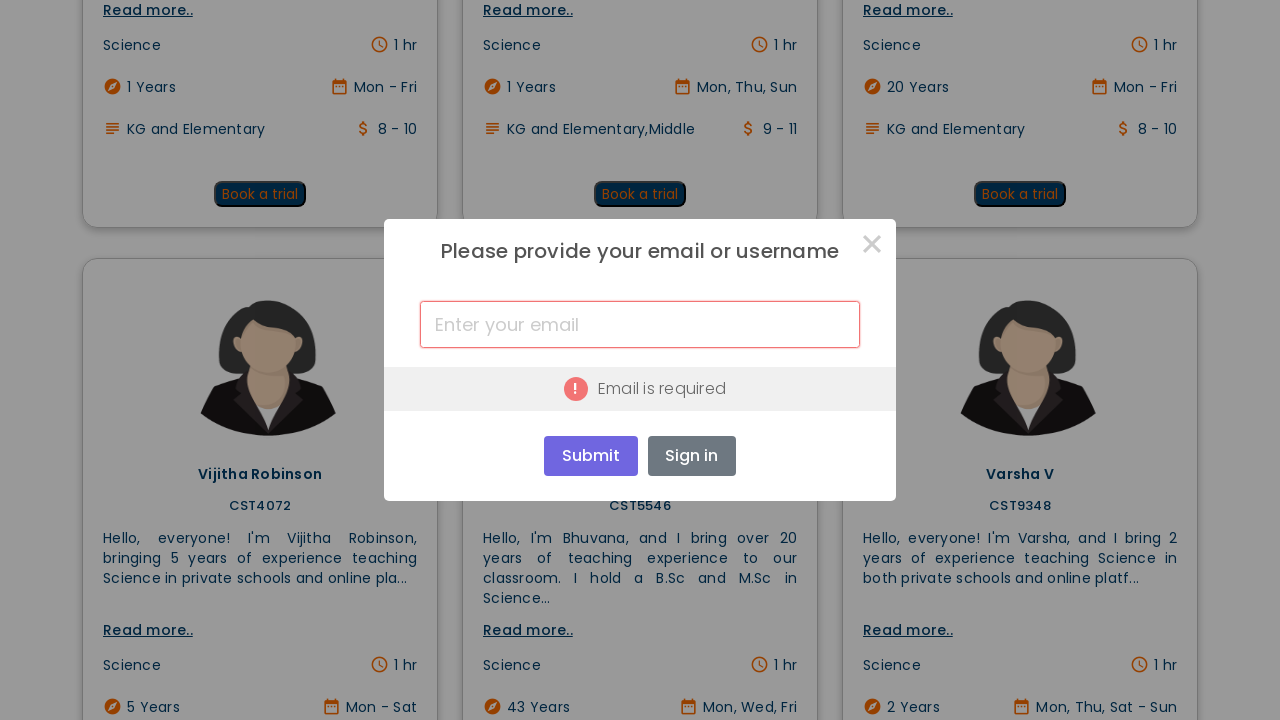

Clicked OK button to dismiss validation error at (591, 456) on xpath=//button[@class='swal2-confirm swal2-styled']
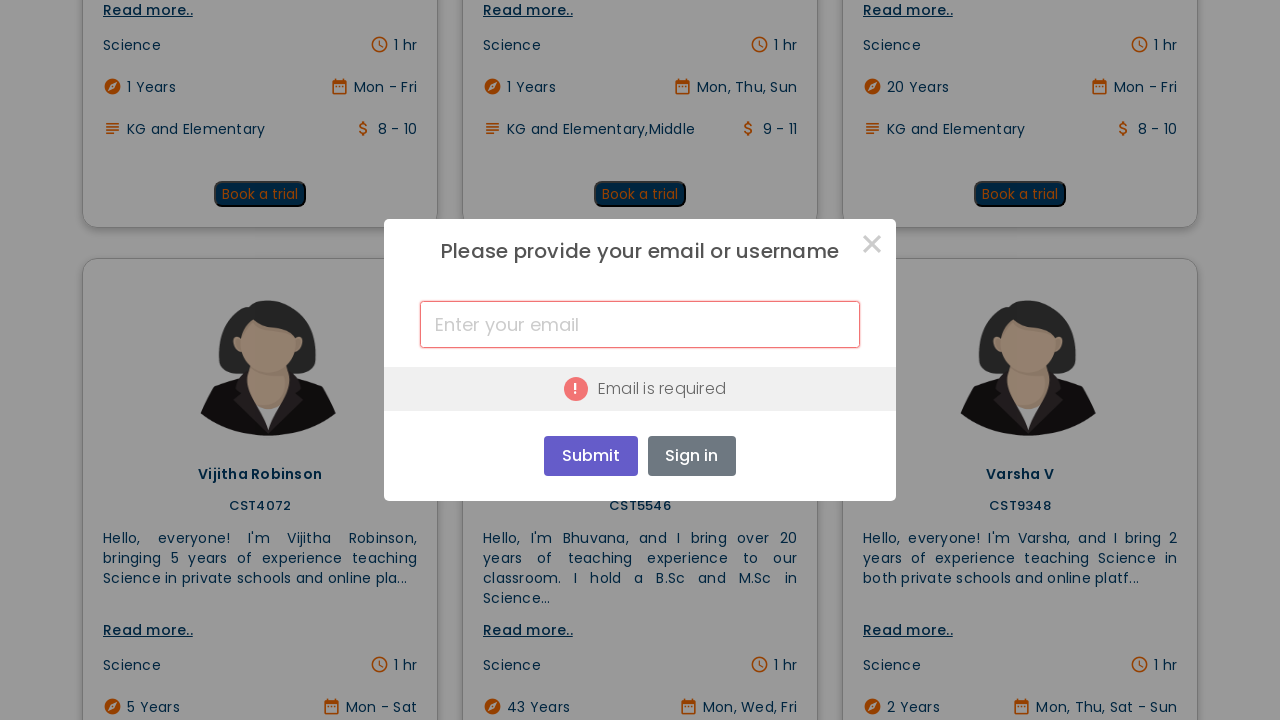

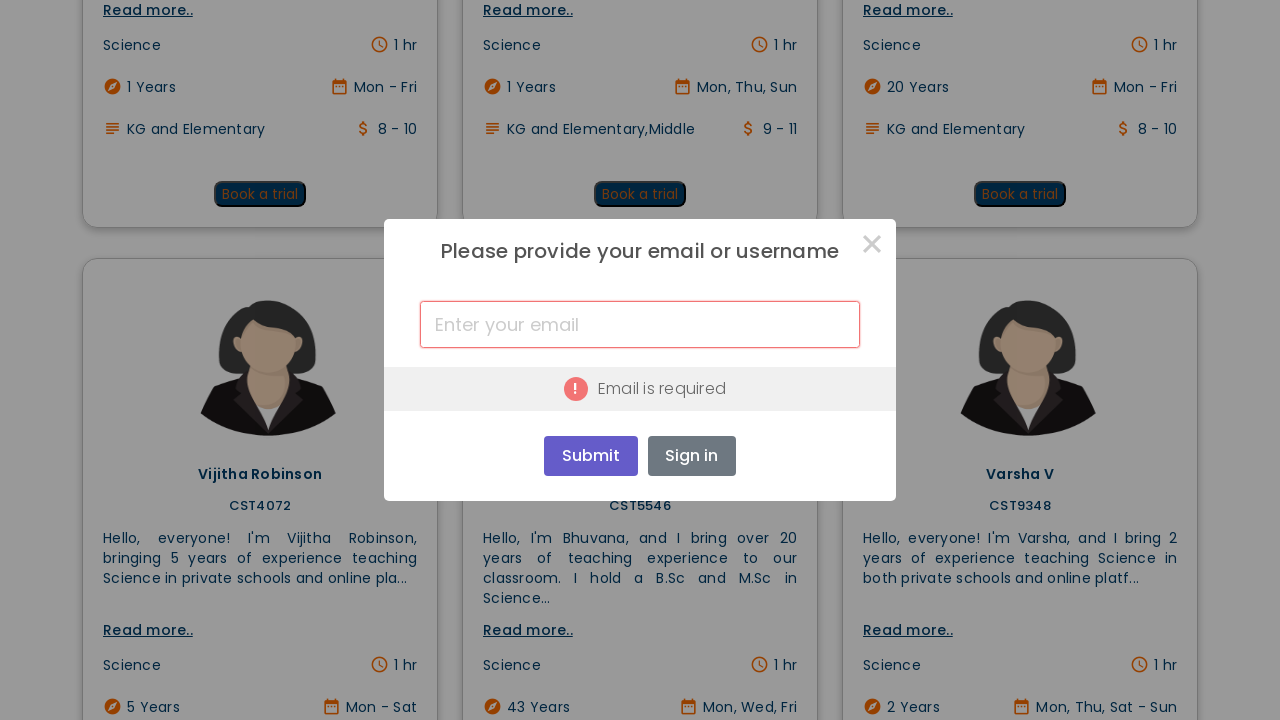